Tests text input functionality by filling an input field with a button name and clicking a button that updates its text to match the input value

Starting URL: http://www.uitestingplayground.com/textinput

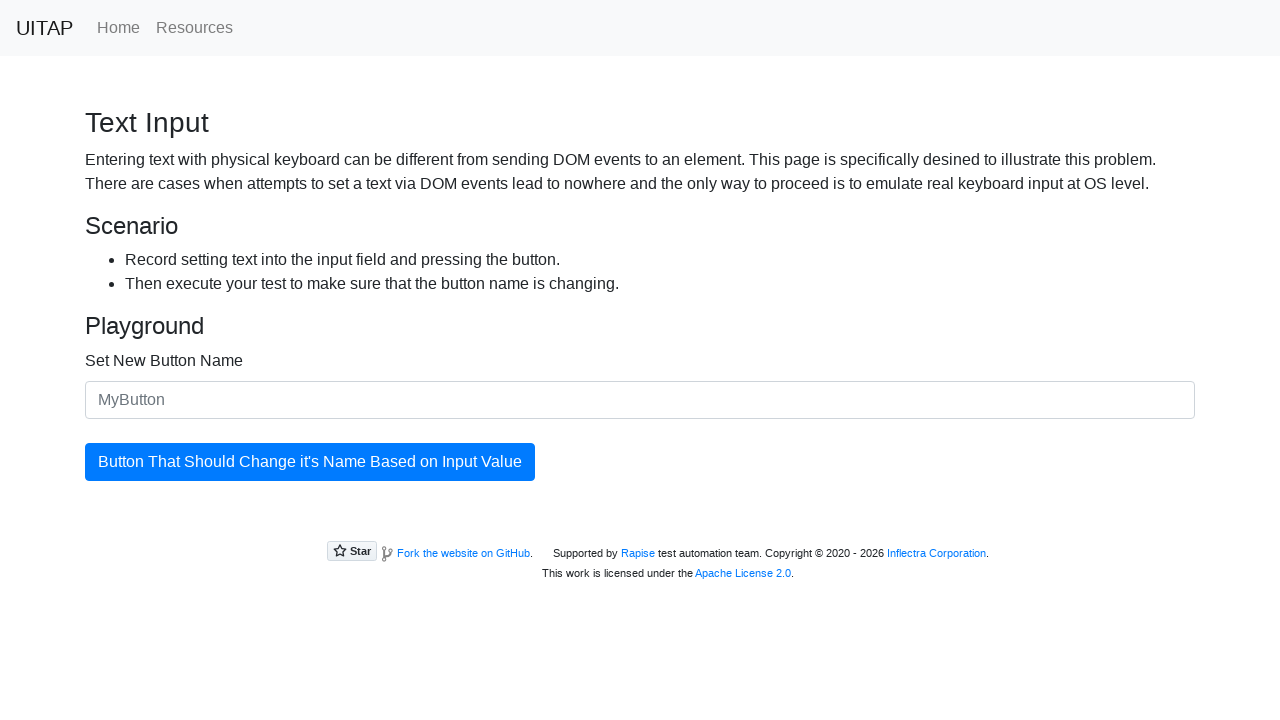

Filled input field with 'The Best Button' on #newButtonName
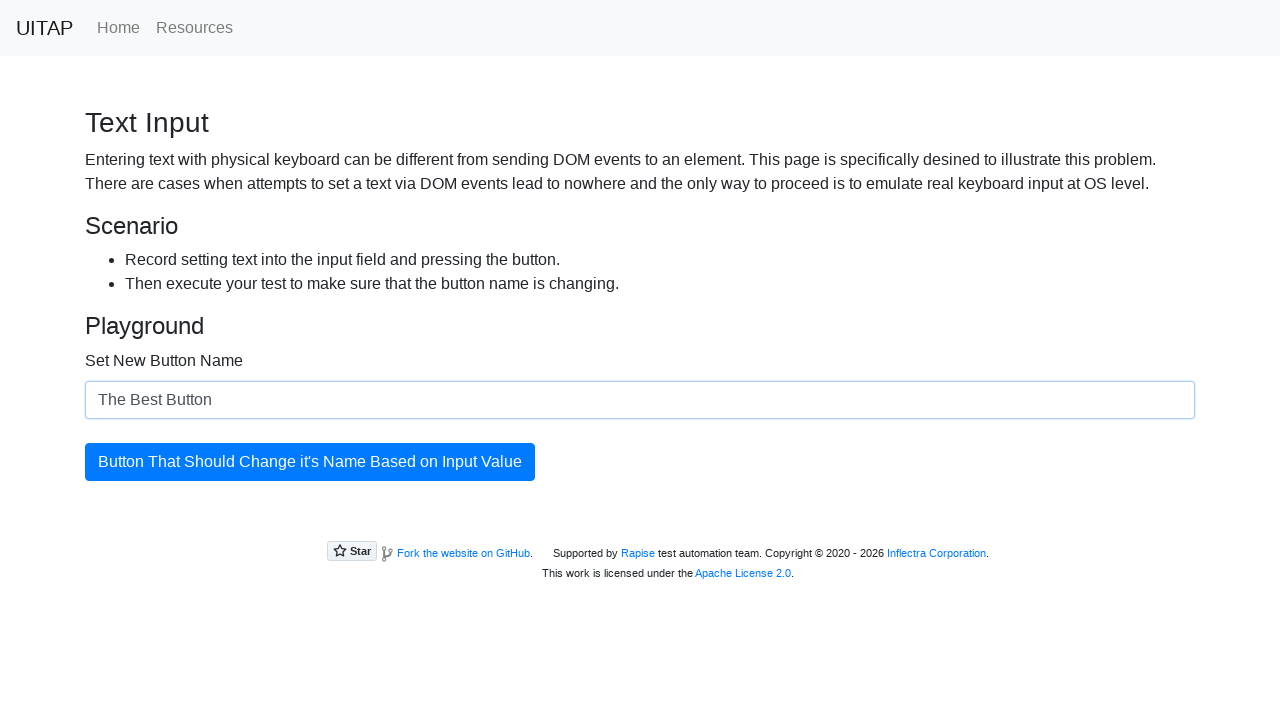

Clicked the updating button at (310, 462) on #updatingButton
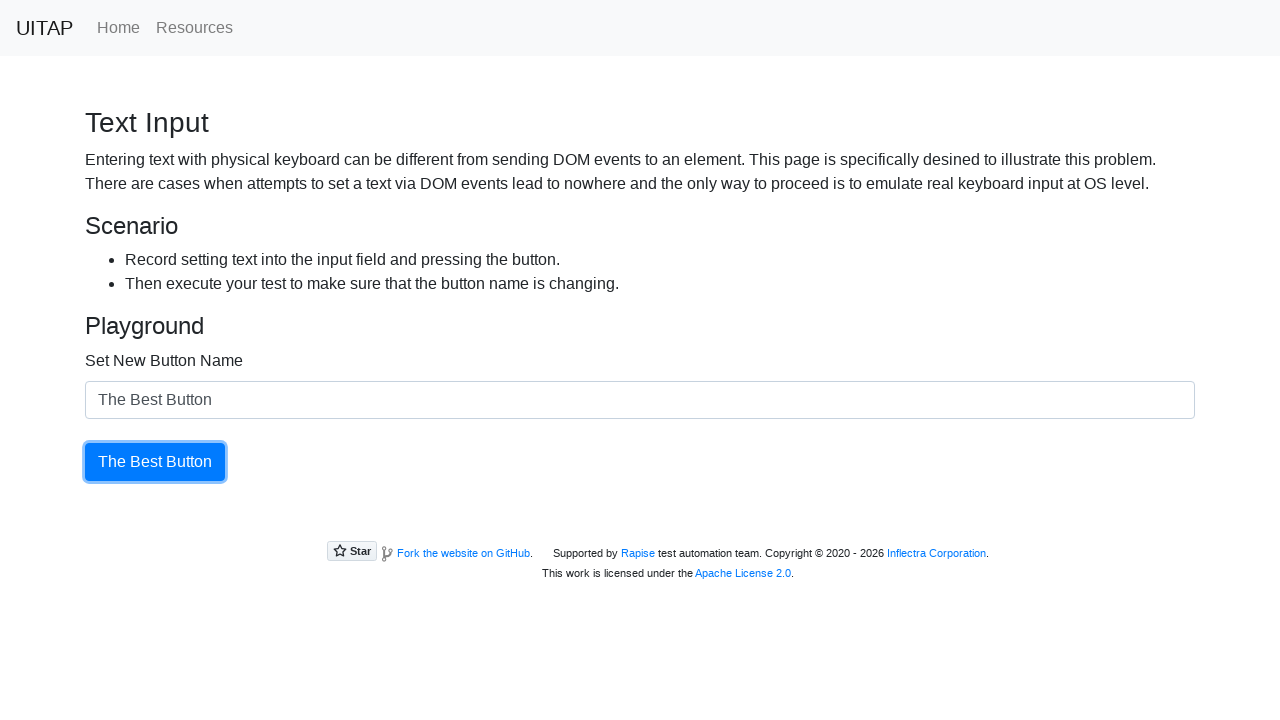

Verified button text updated to 'The Best Button'
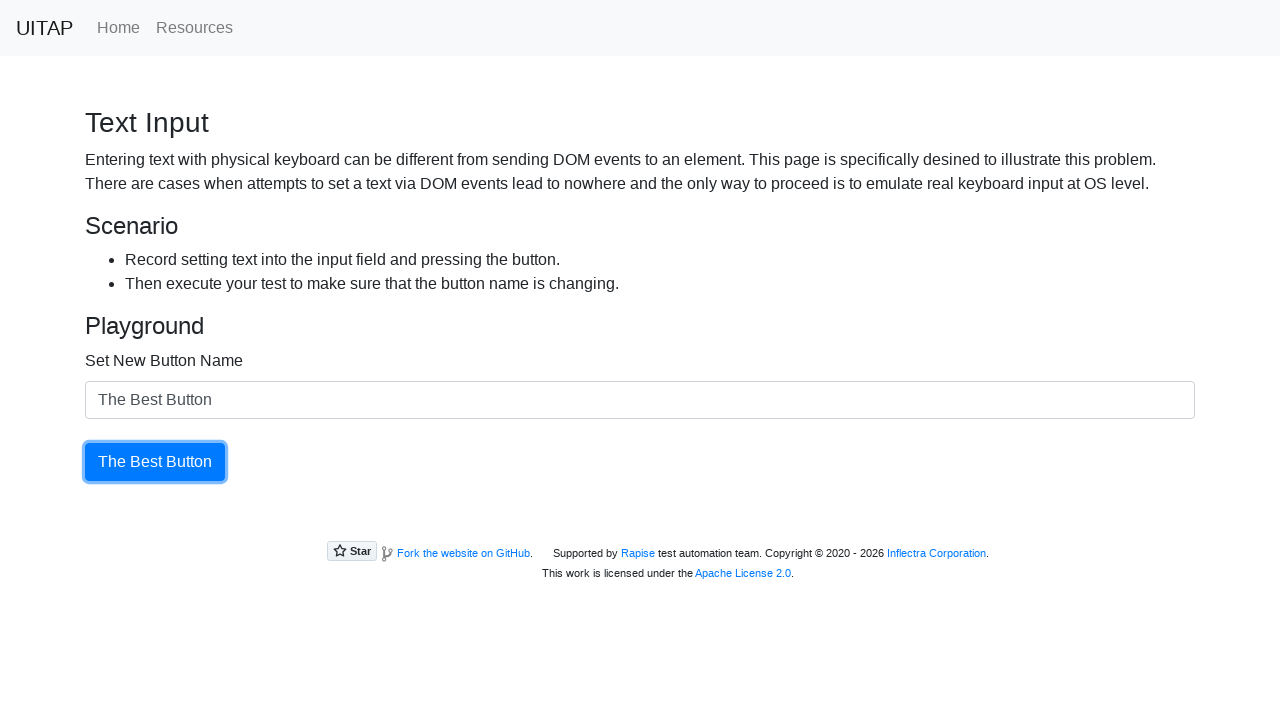

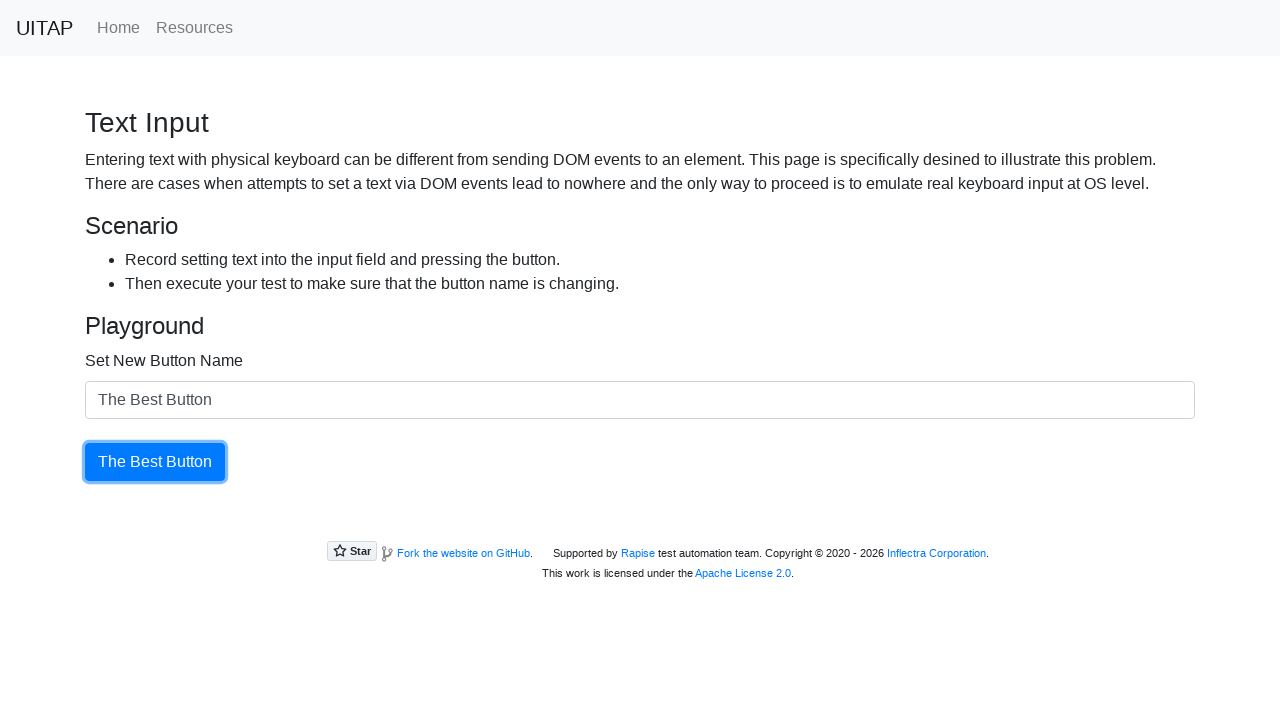